Tests JavaScript prompt alert by clicking a button to trigger a prompt, entering text, accepting it, and verifying the entered text is displayed.

Starting URL: https://loopcamp.vercel.app/javascript-alerts.html

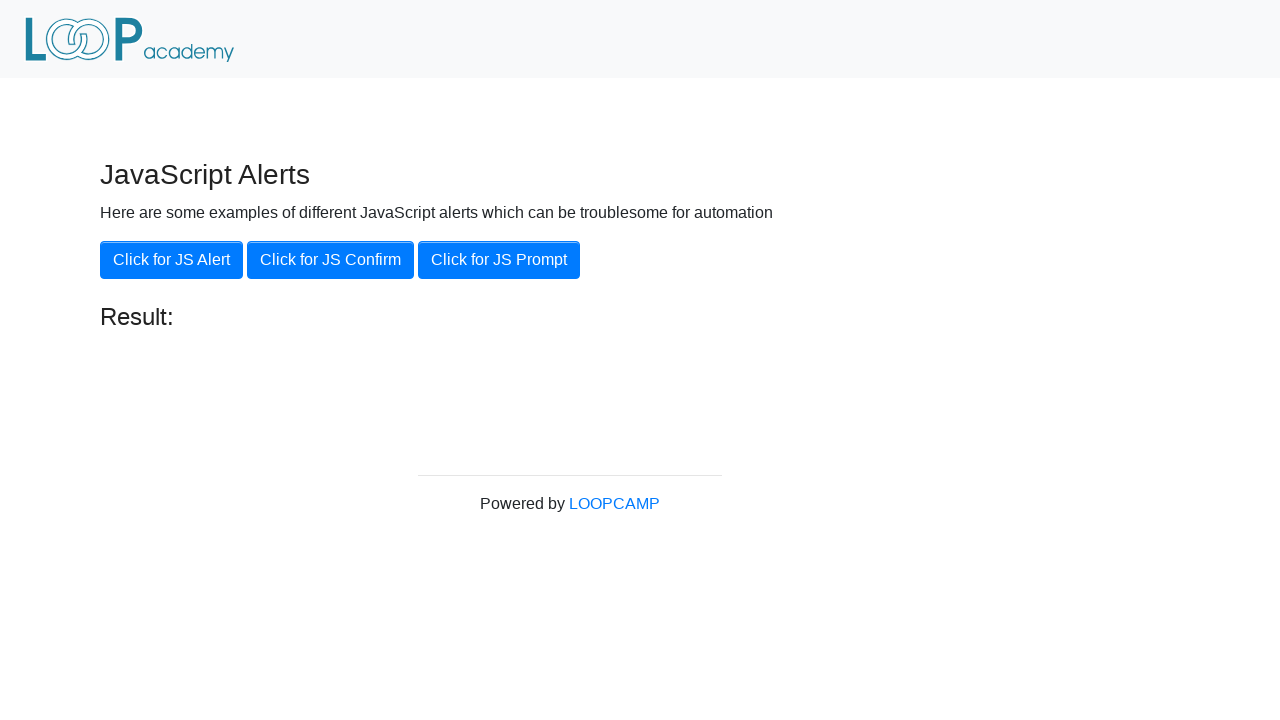

Set up dialog handler to accept prompt with text 'Loopcamp'
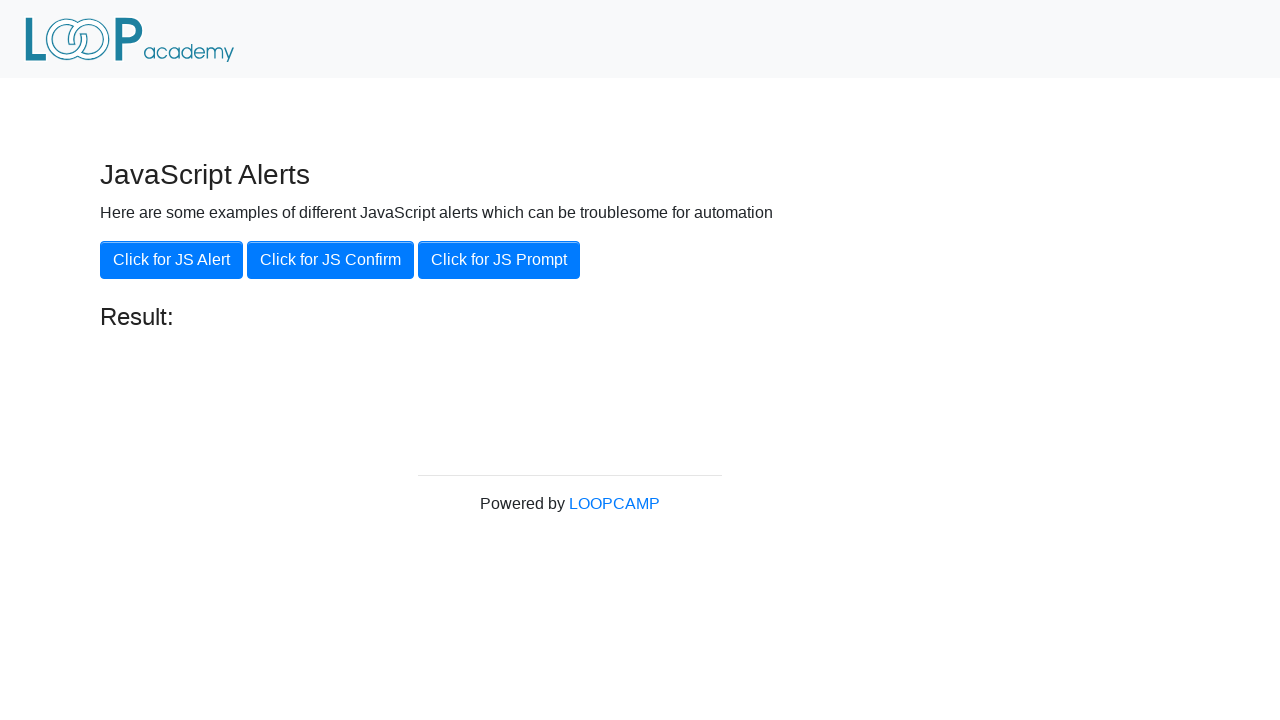

Clicked 'Click for JS Prompt' button to trigger prompt at (499, 260) on xpath=//button[.='Click for JS Prompt']
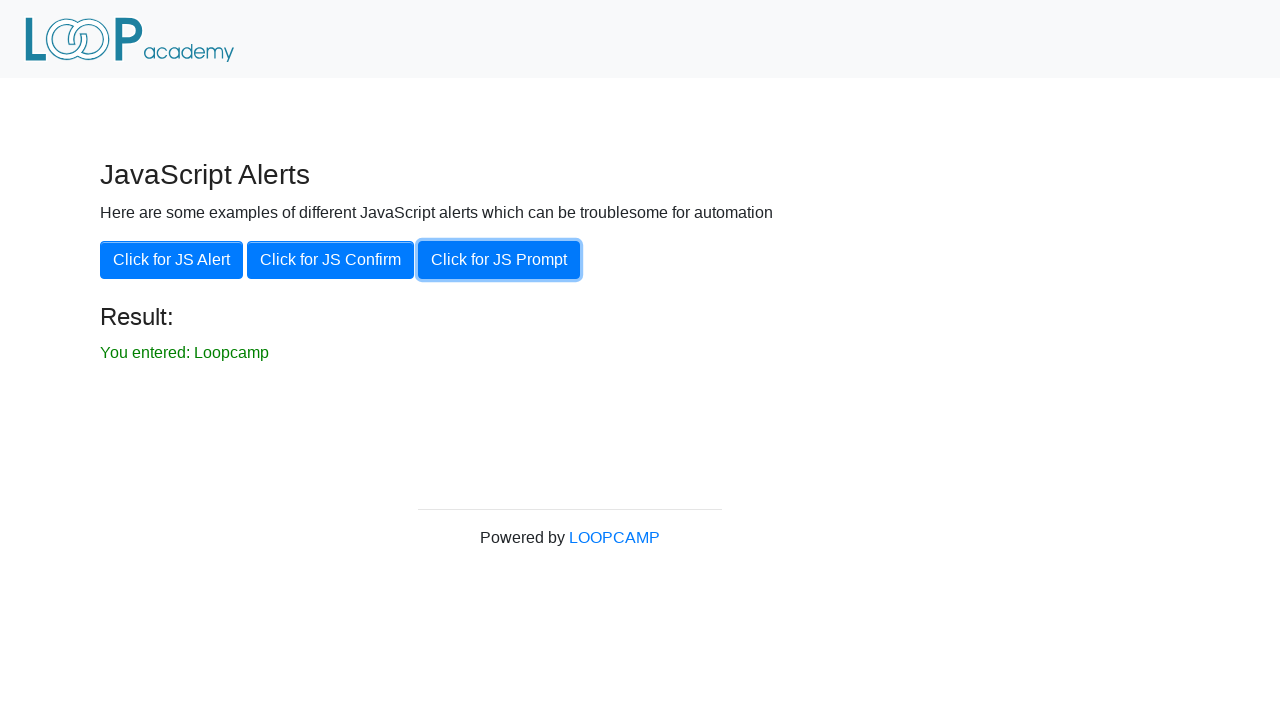

Waited for result element to be visible
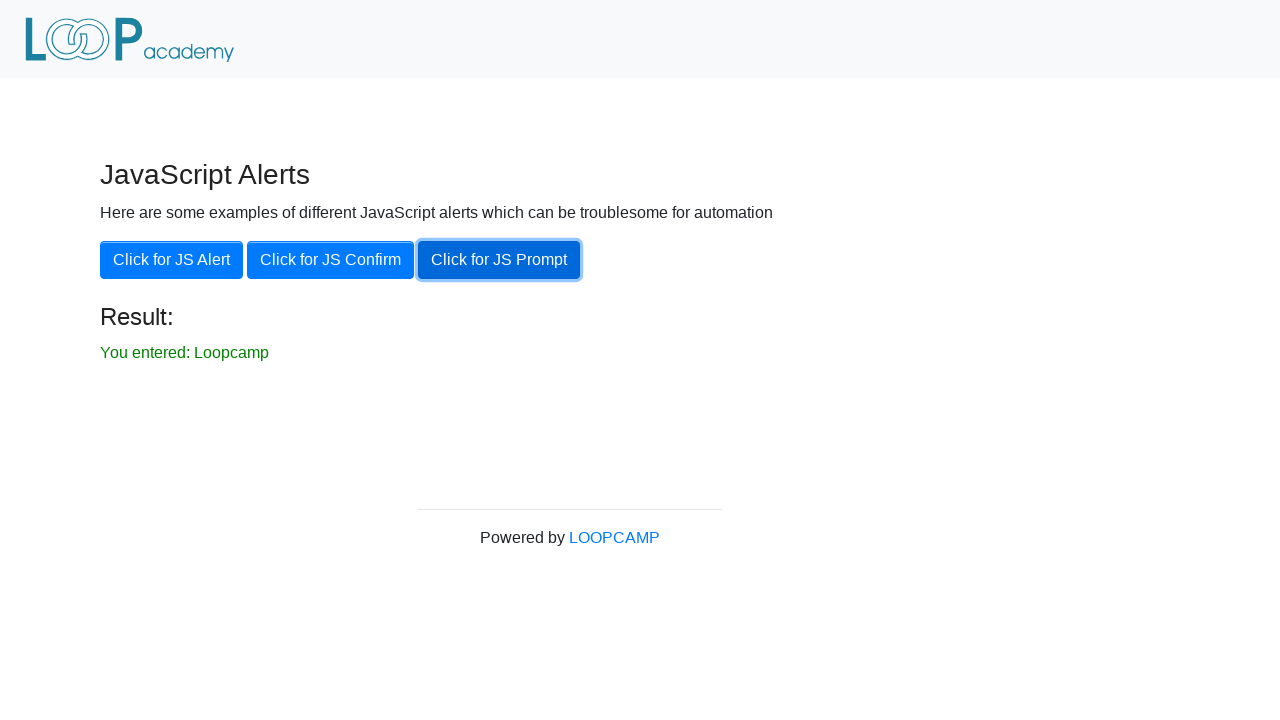

Retrieved result text content
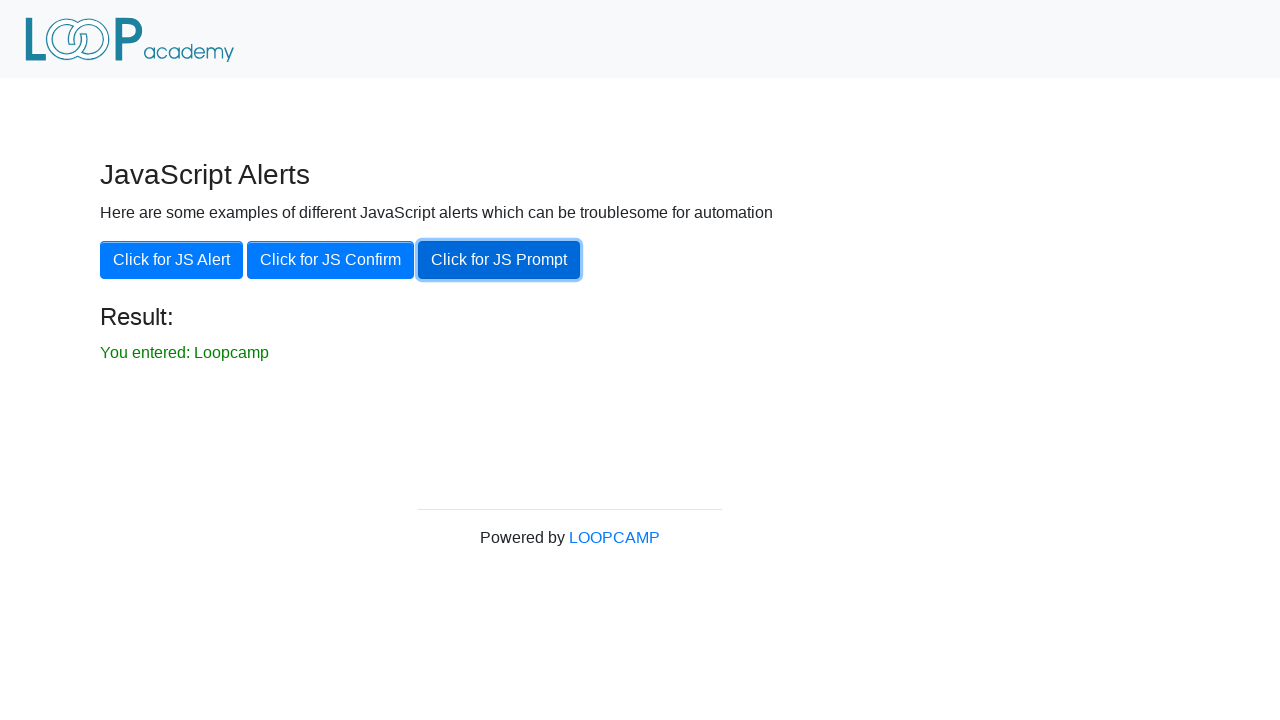

Verified result text matches expected: 'You entered: Loopcamp'
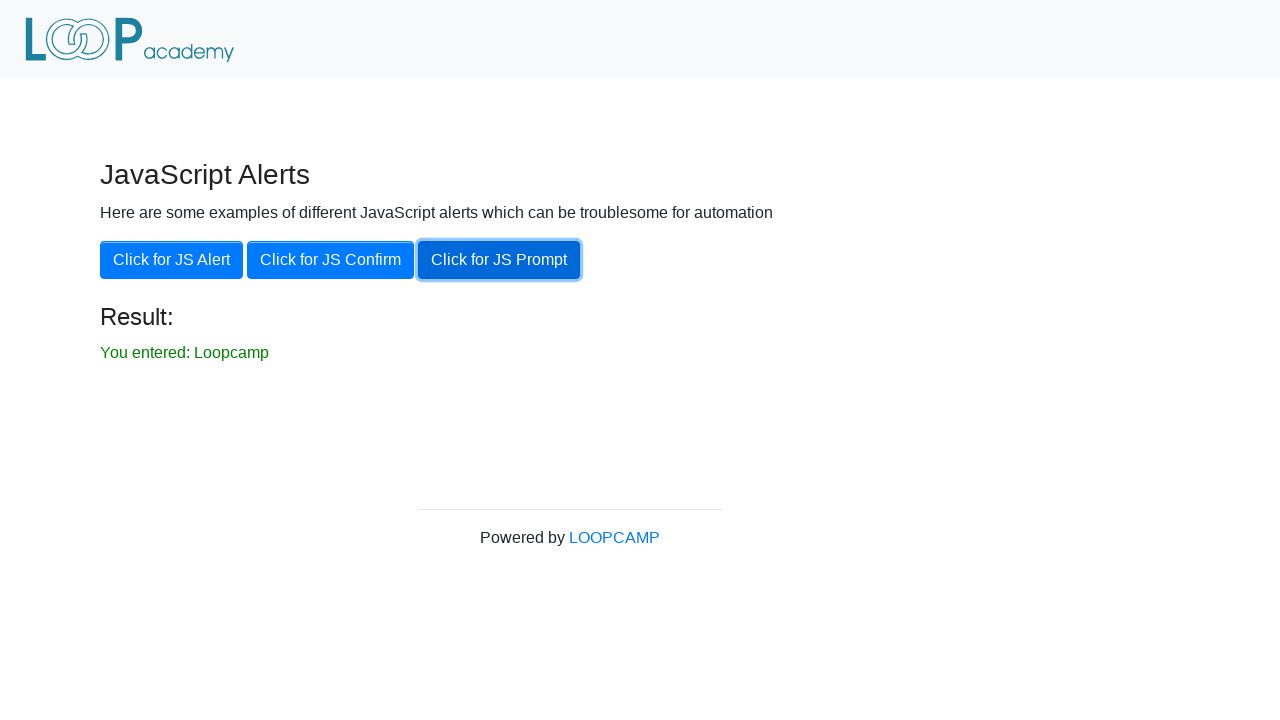

Set up dialog handler to dismiss prompt
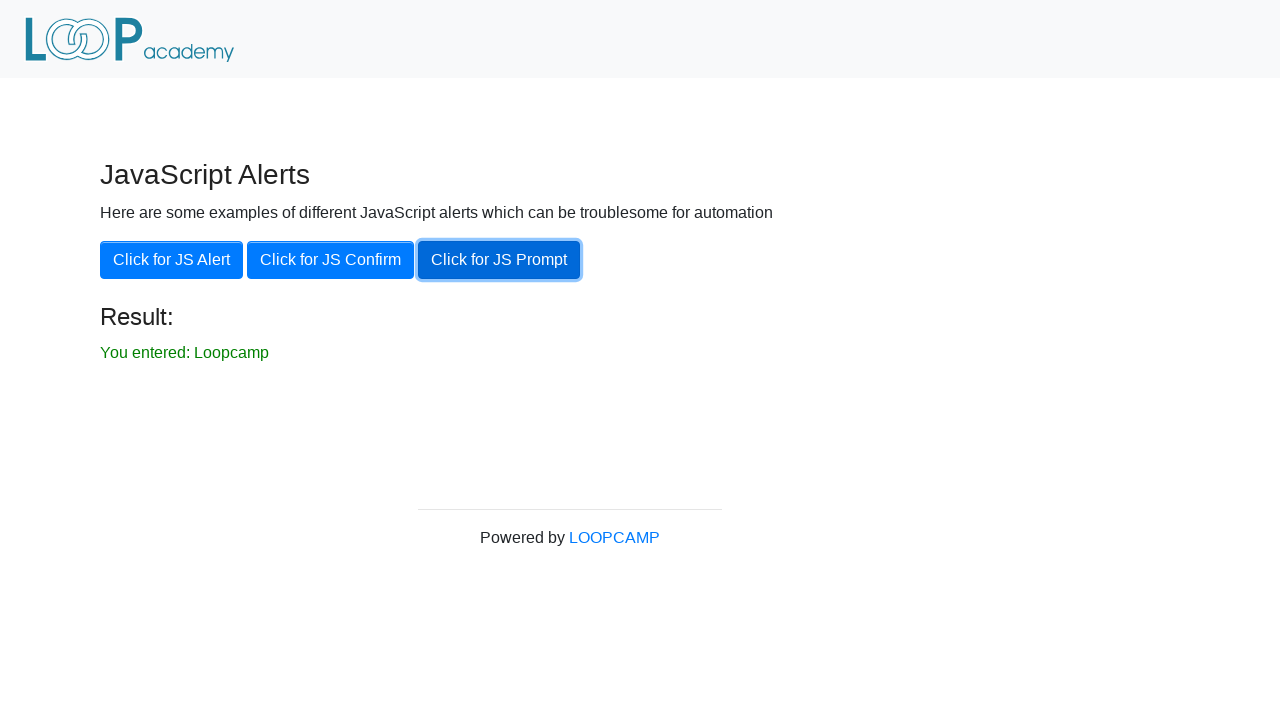

Clicked 'Click for JS Prompt' button again to trigger second prompt at (499, 260) on xpath=//button[.='Click for JS Prompt']
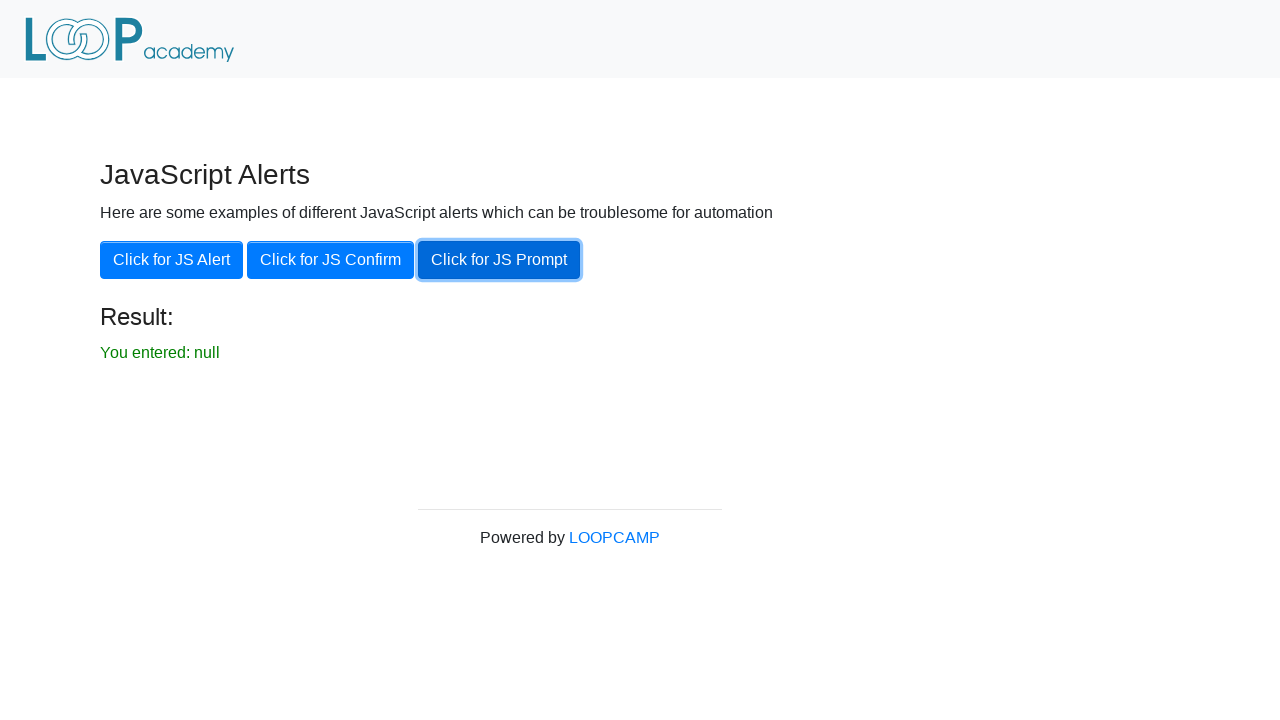

Waited for result text to update to 'You entered: null' after dismissing prompt
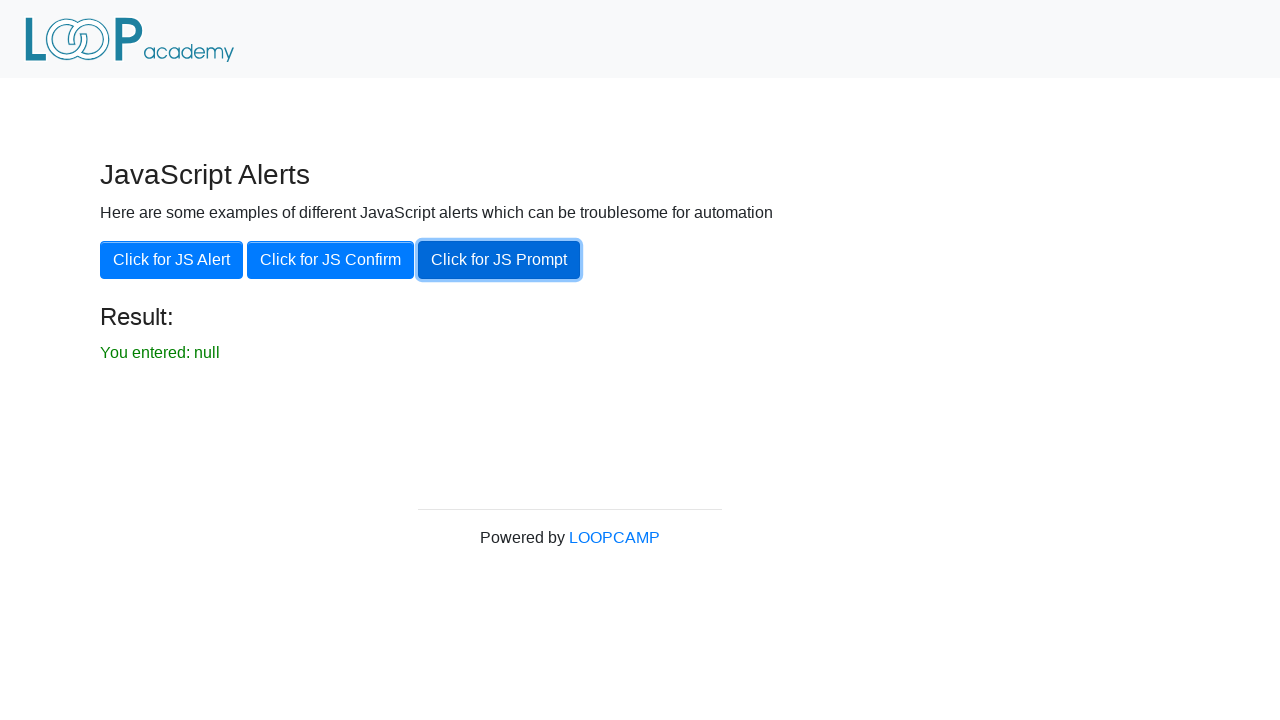

Retrieved result text content after prompt dismissal
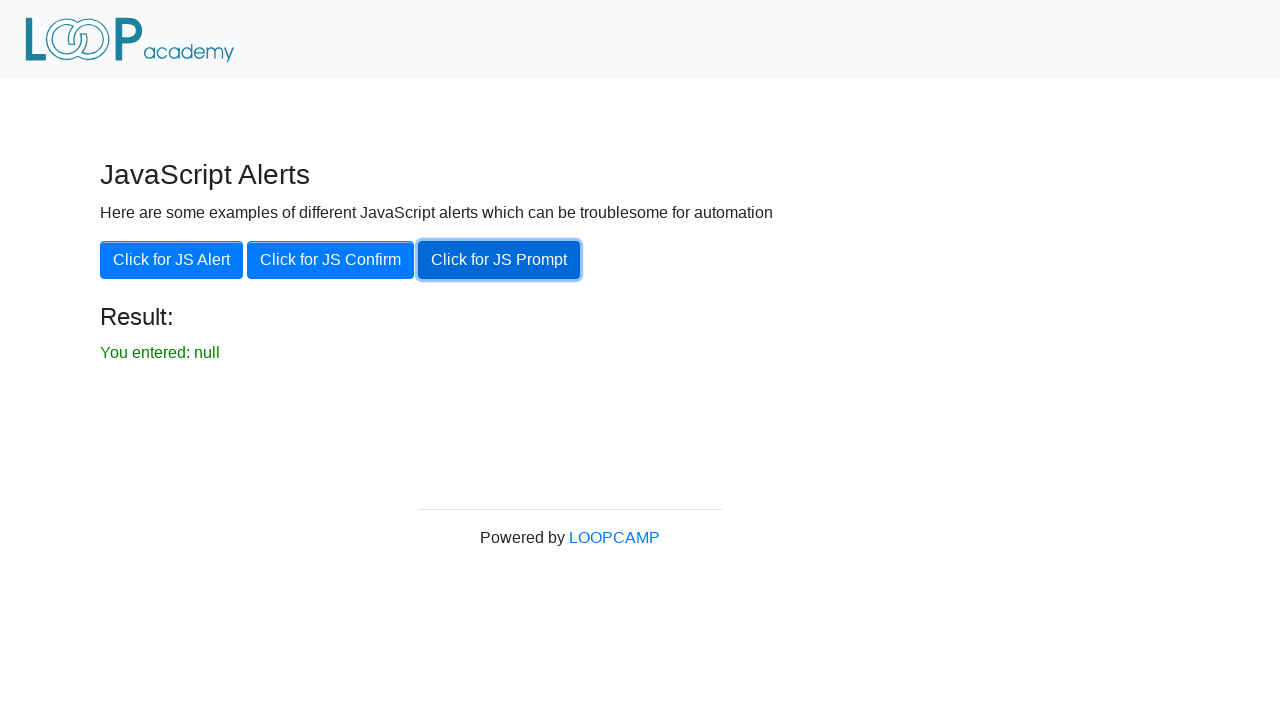

Verified result text shows 'You entered: null' after dismissing prompt
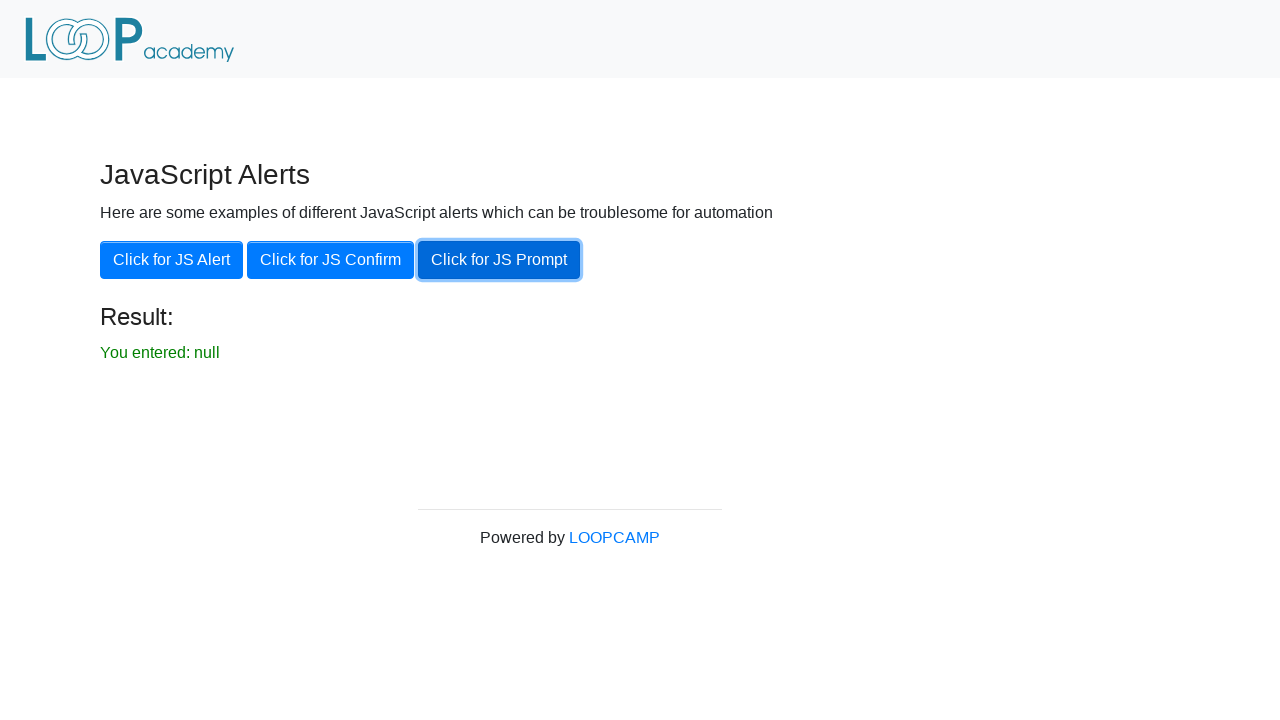

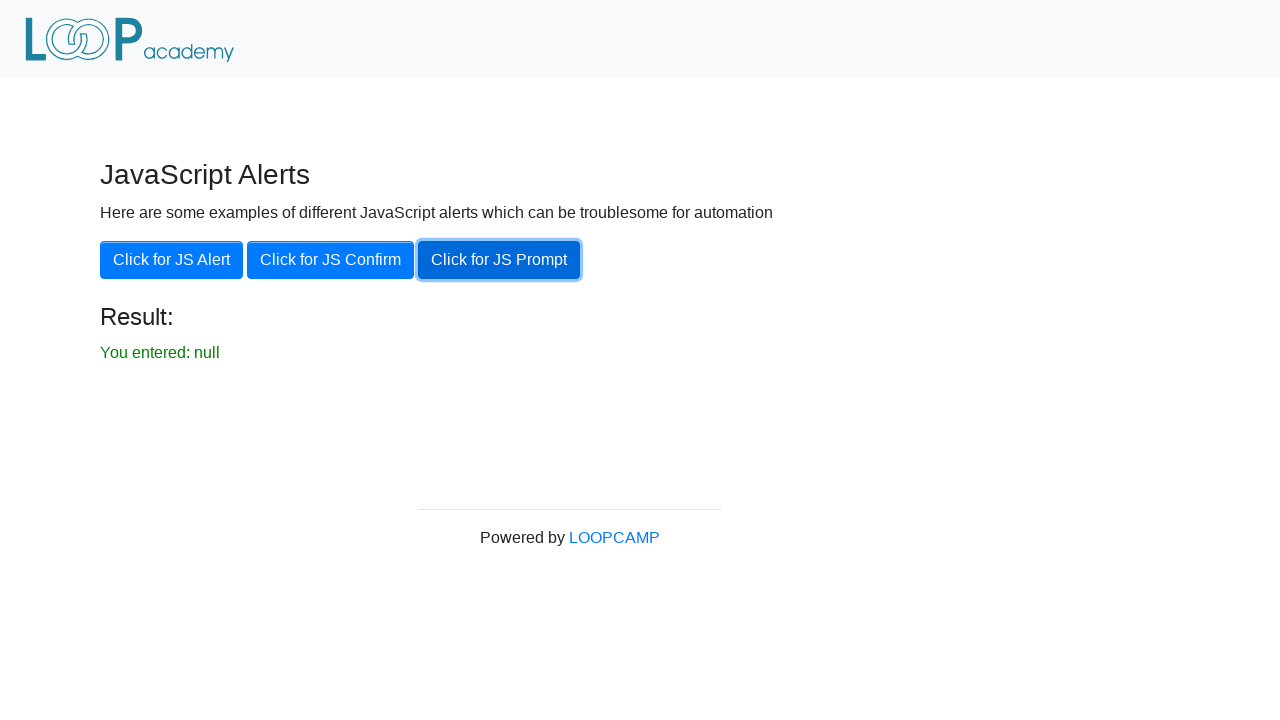